Tests Firefox-specific page zoom using MozTransform scale

Starting URL: https://www.selenium.dev/

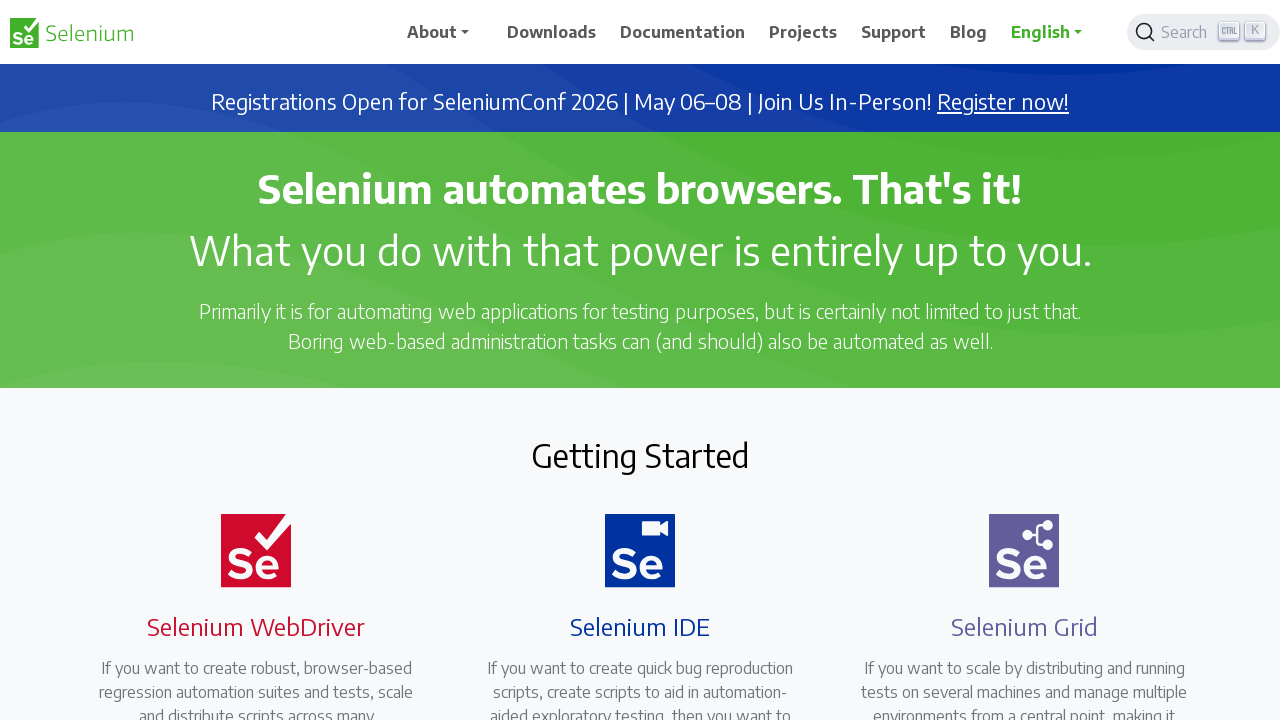

Applied 75% zoom using CSS transform scale
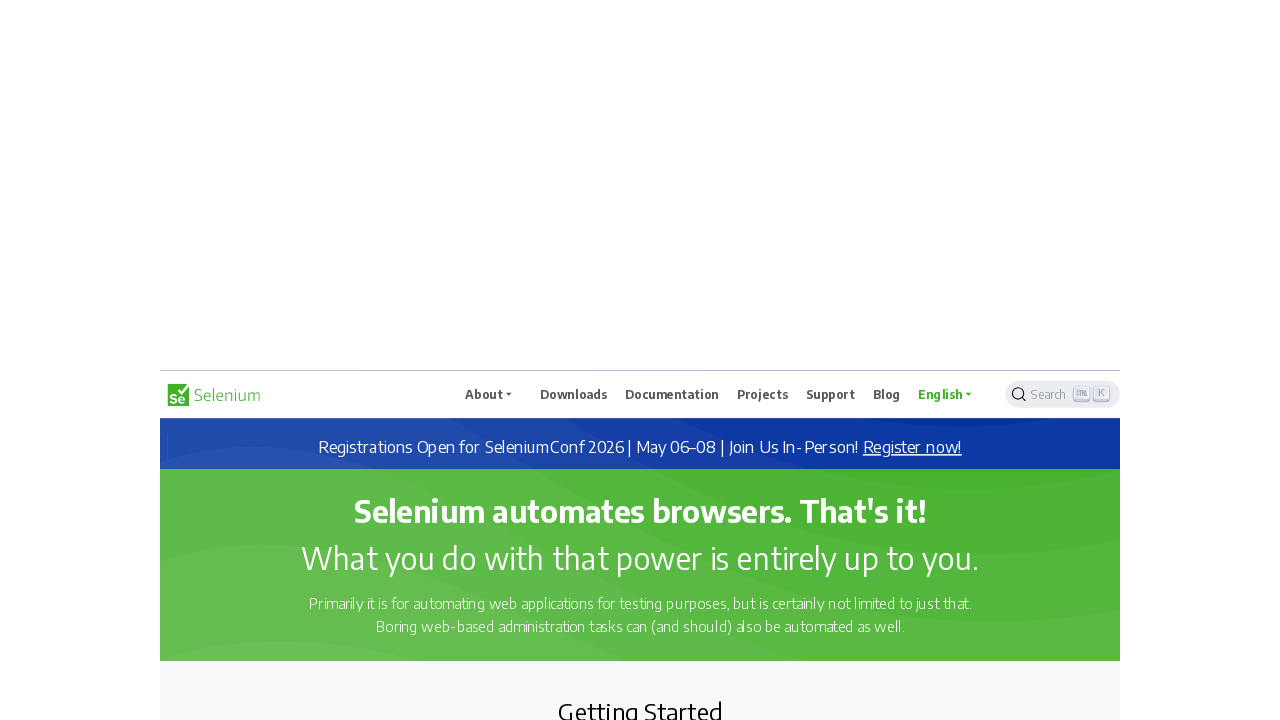

Verified 'Getting Started' heading is visible after zoom
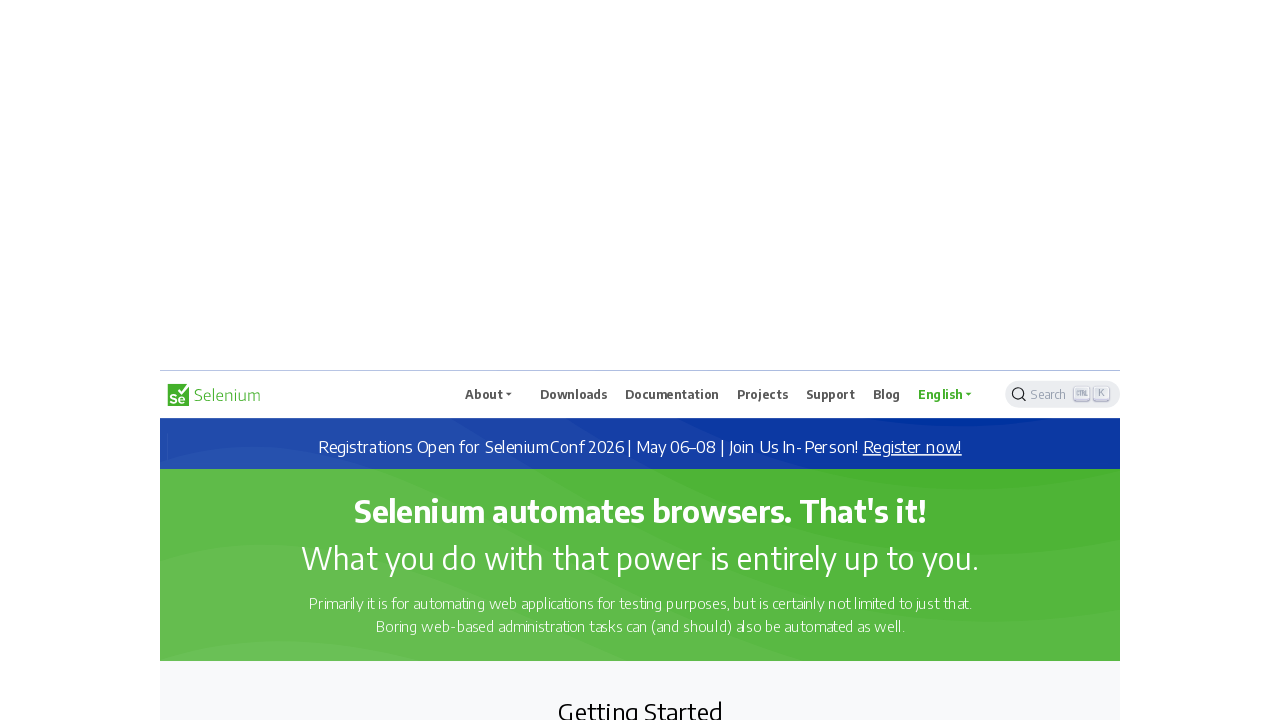

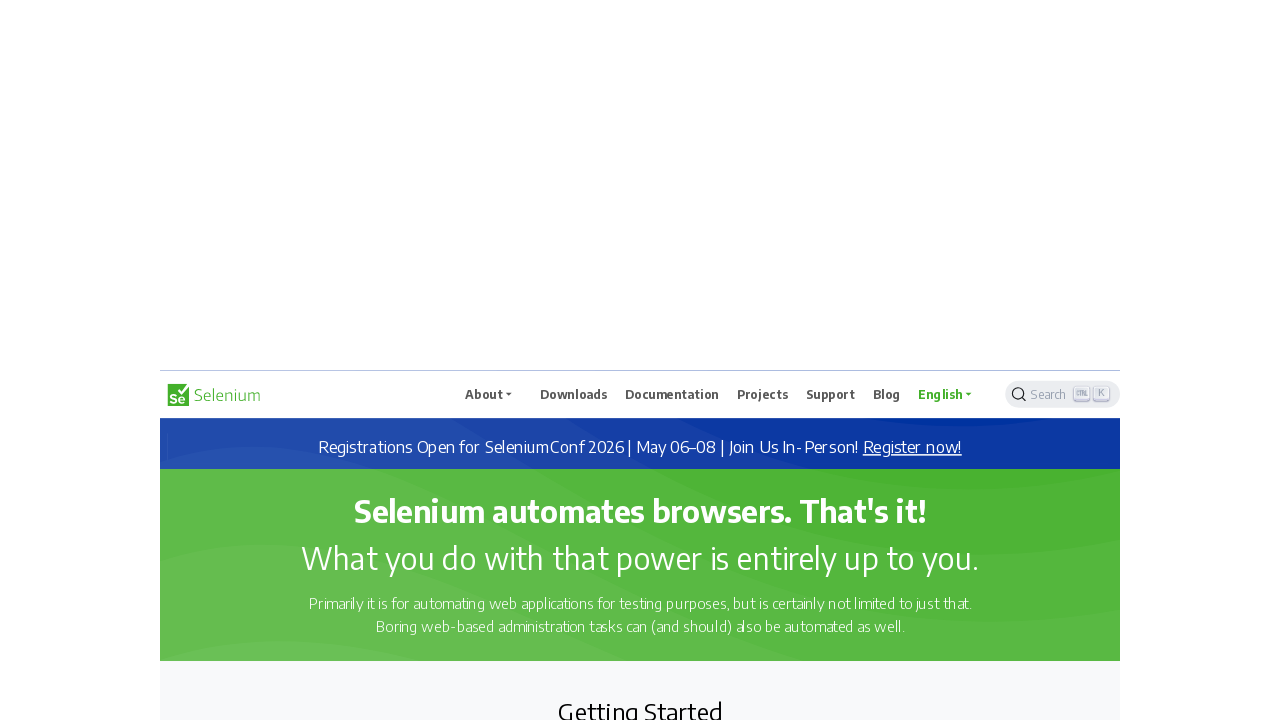